Tests login form validation by submitting with an empty password field and verifying the error message is displayed

Starting URL: https://www.saucedemo.com/

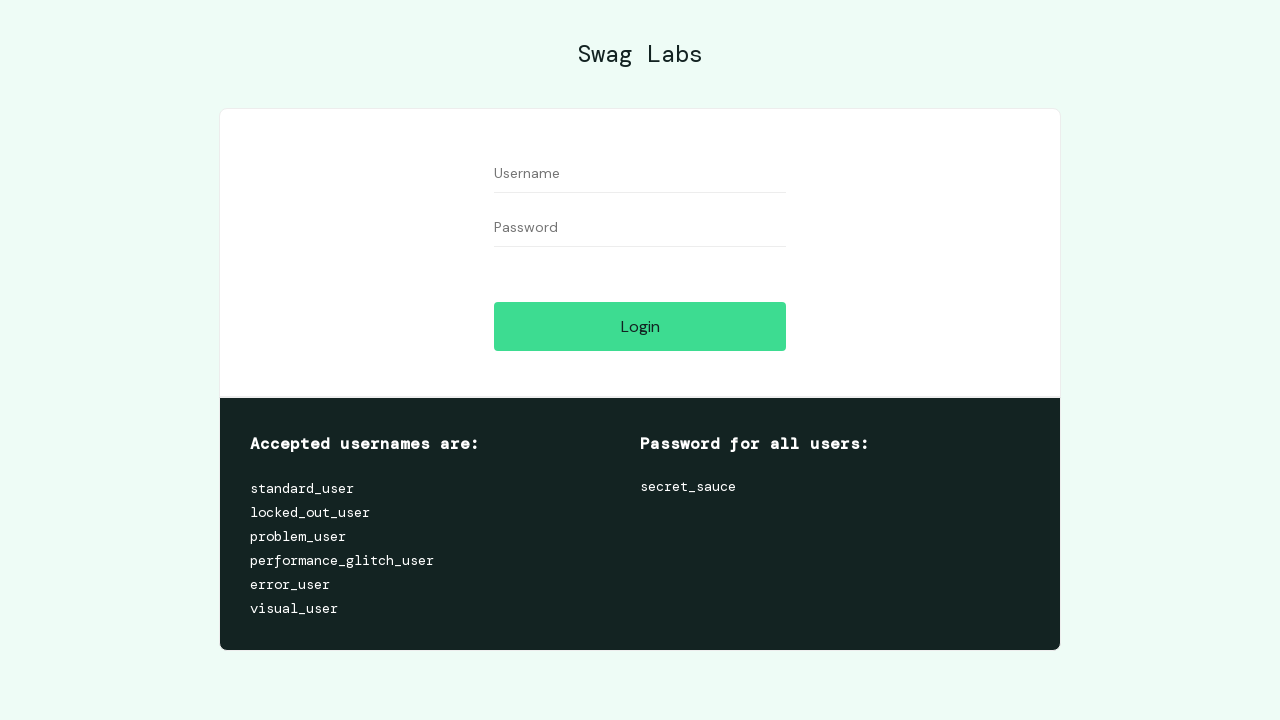

Filled username field with 'standard_user' on #user-name
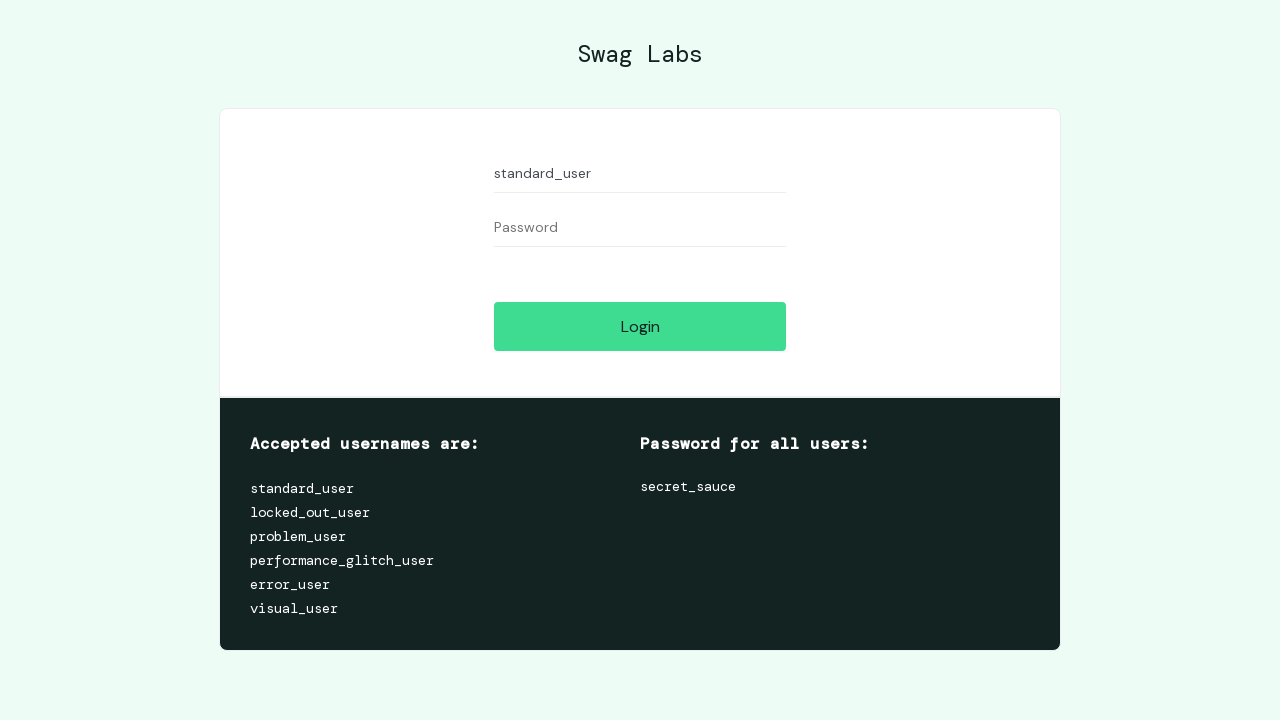

Clicked login button without entering password at (640, 326) on #login-button
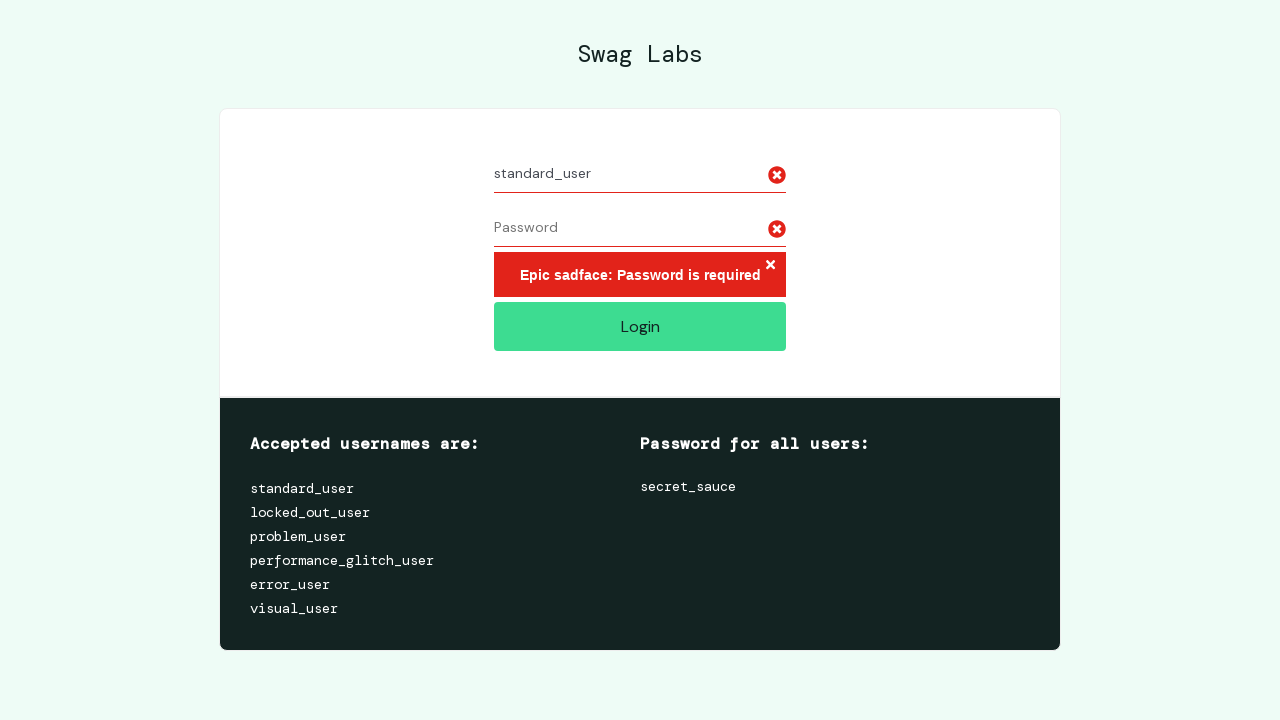

Error message displayed for missing password
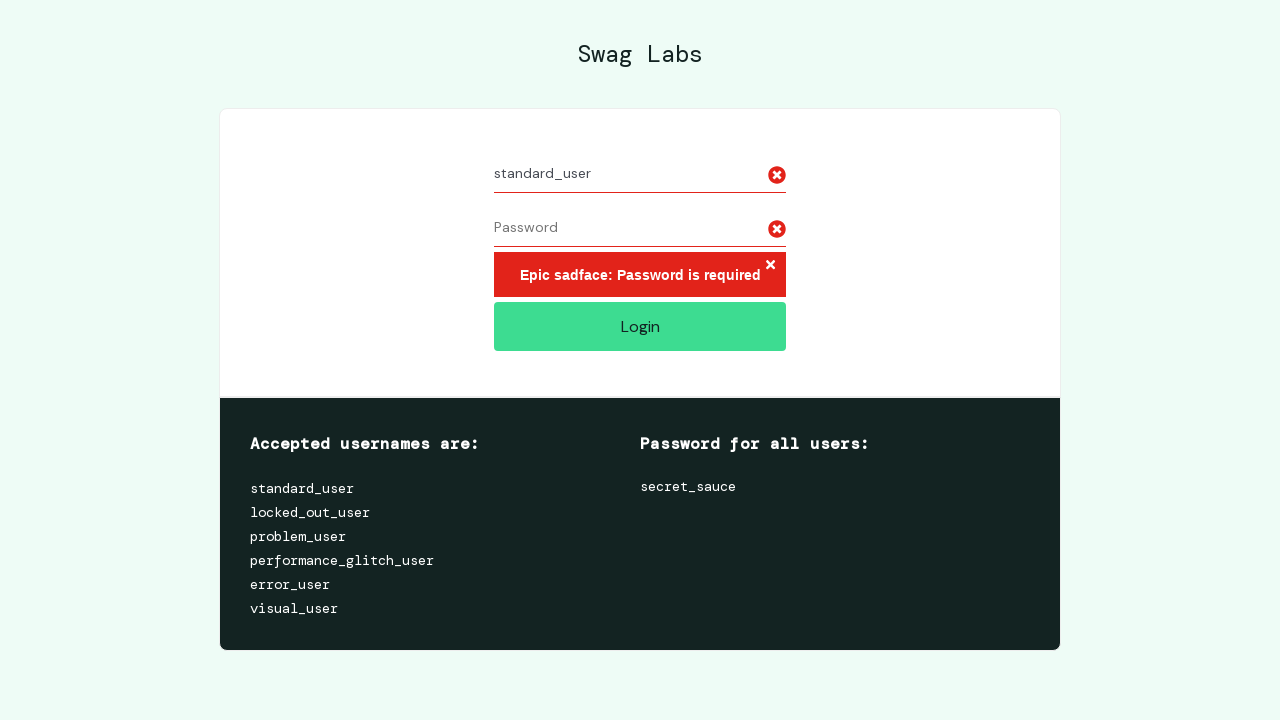

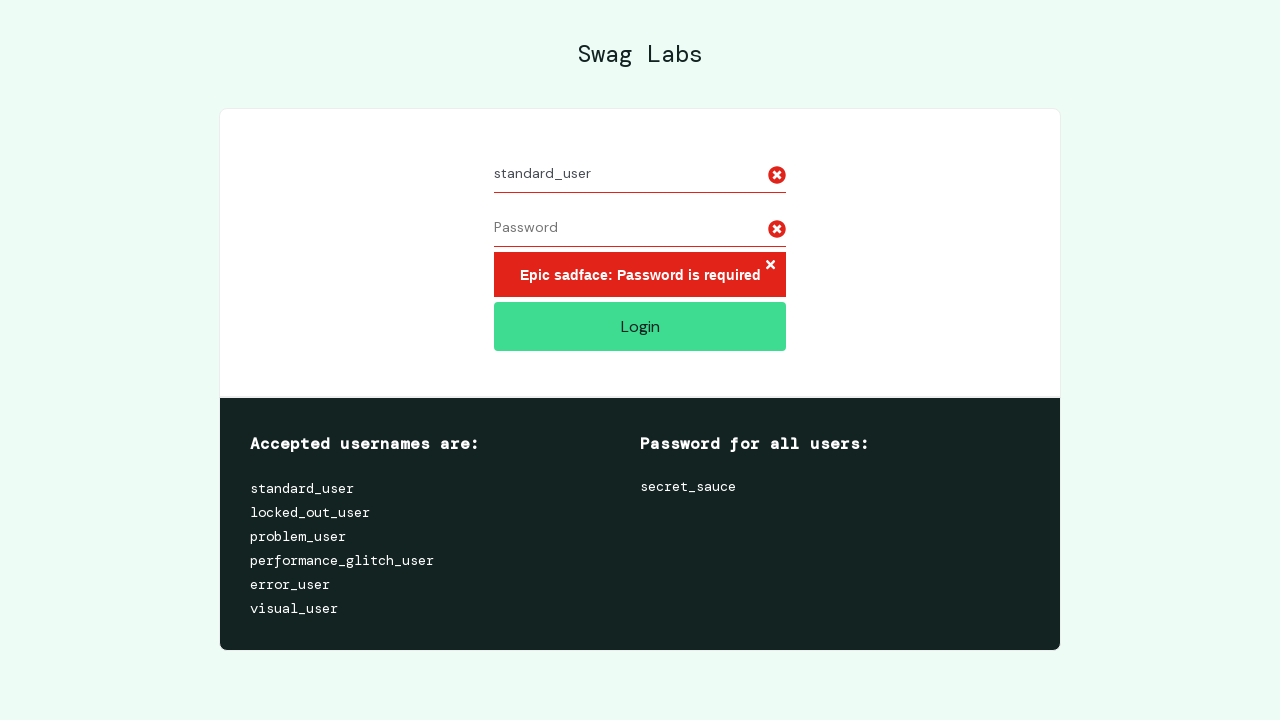